Navigates through Urban Ladder's main menu items by hovering over each menu to reveal submenus

Starting URL: https://www.urbanladder.com/

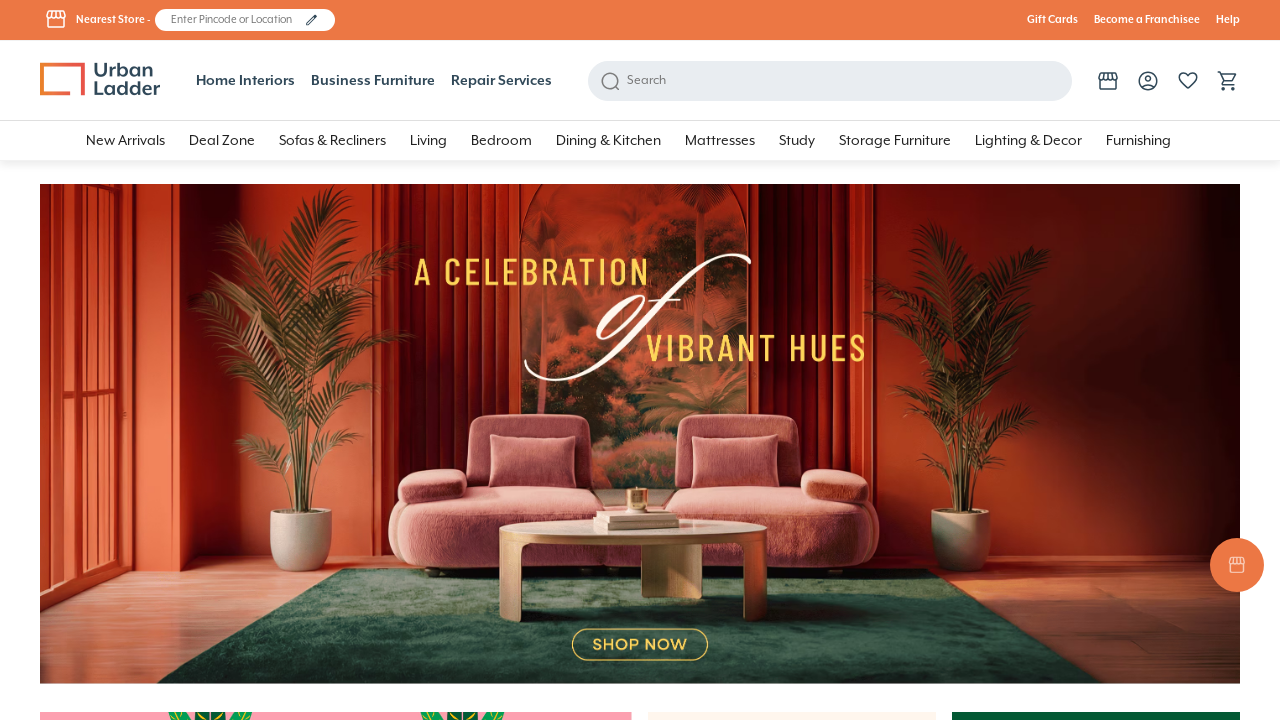

Located all main menu items in top navigation
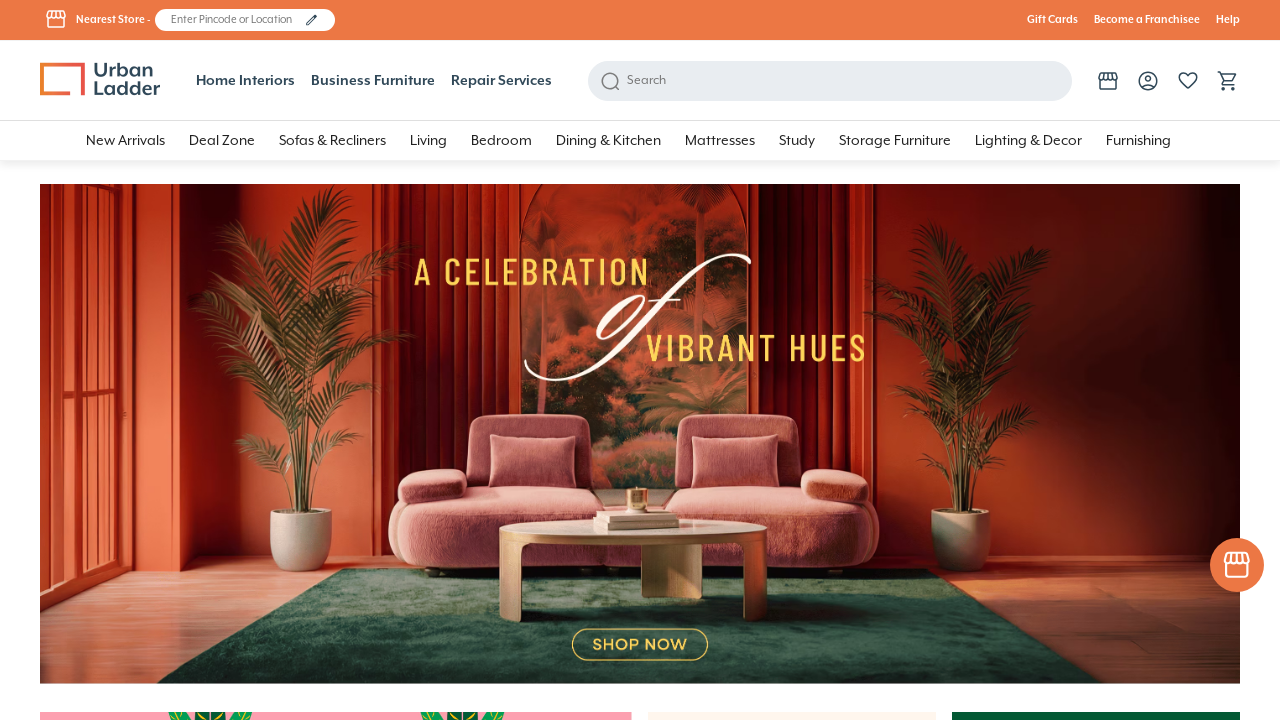

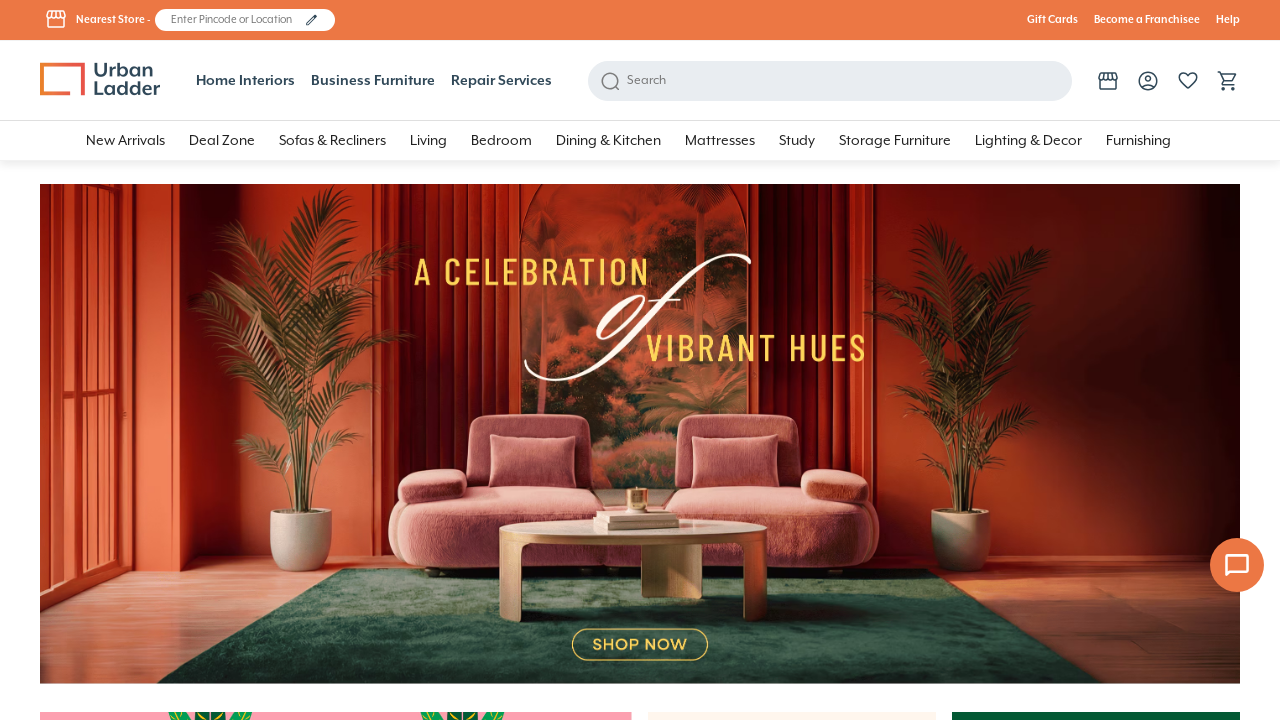